Tests the add-to-cart functionality on a demo e-commerce site by adding an iPhone 12 product to the cart and verifying it appears in the cart pane.

Starting URL: https://bstackdemo.com/

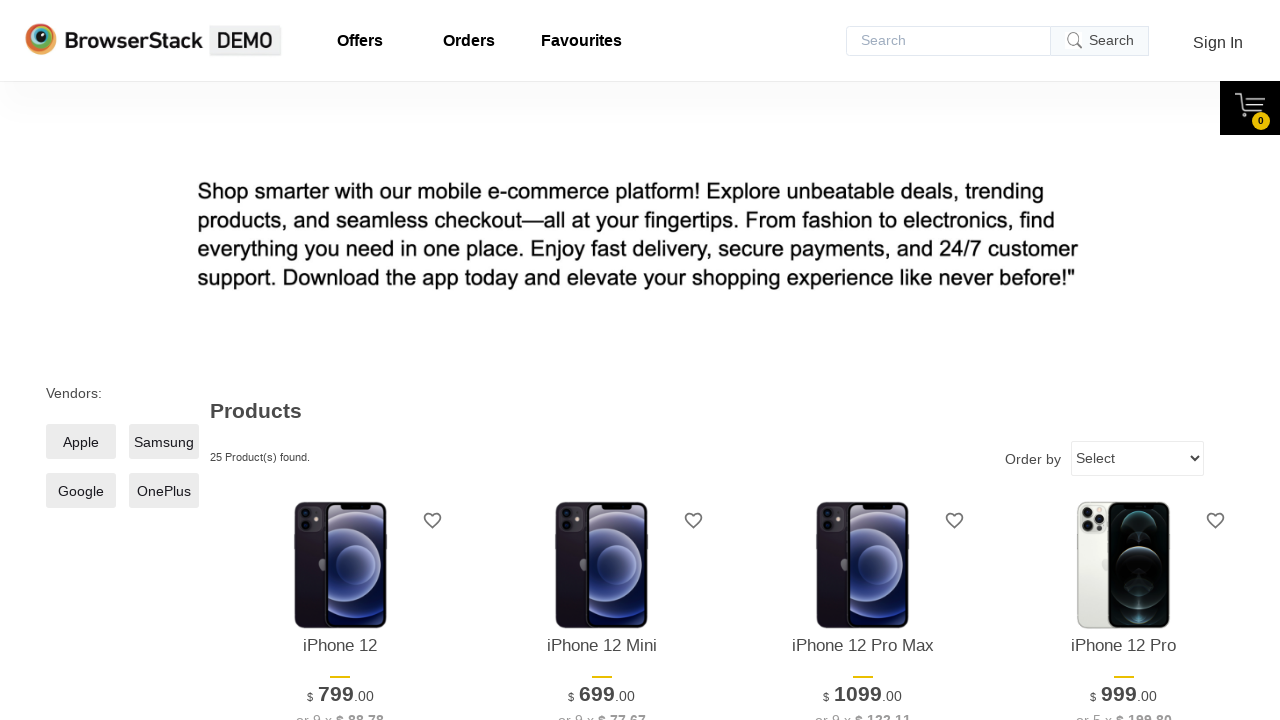

Waited for page to load with StackDemo title
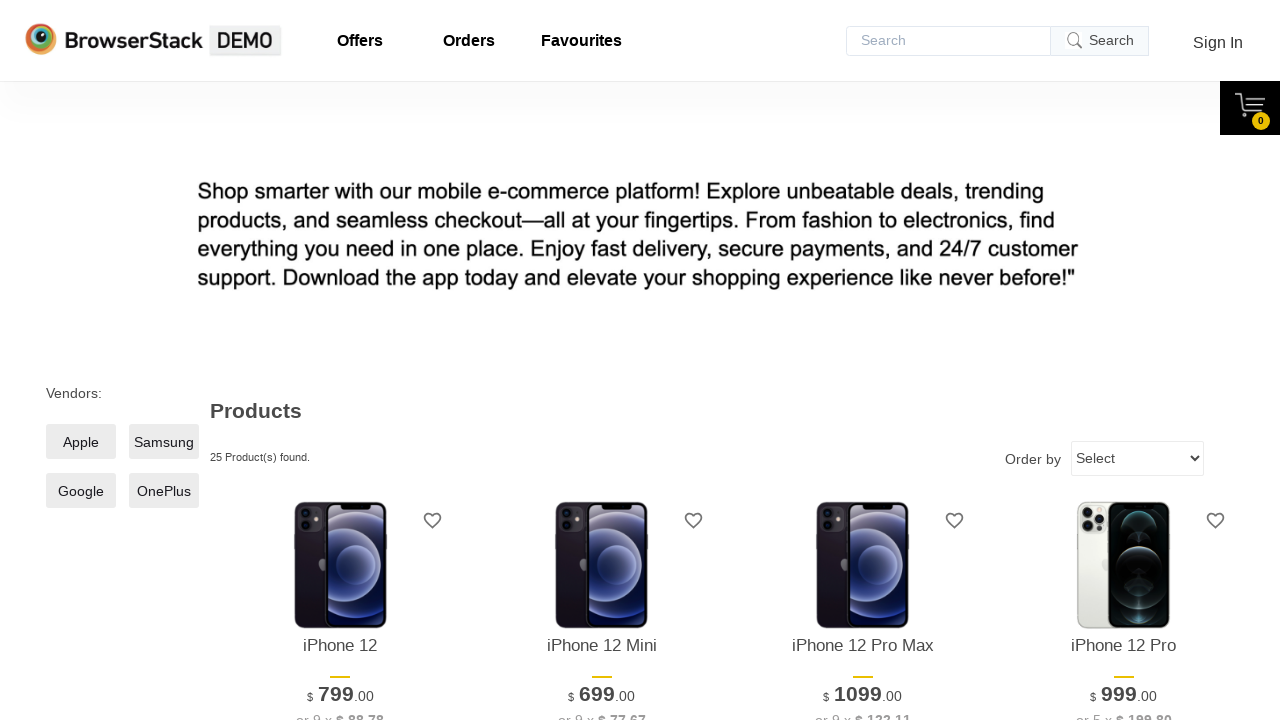

Located iPhone 12 product element on page
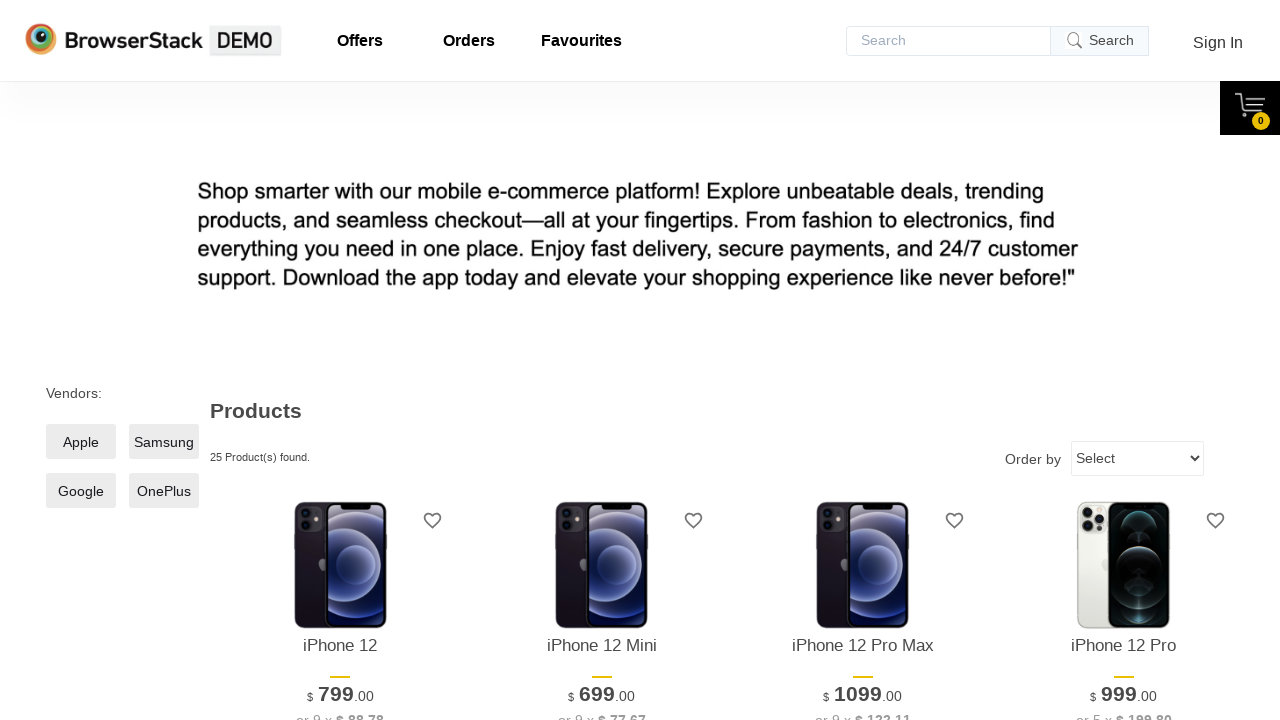

Retrieved product name: iPhone 12
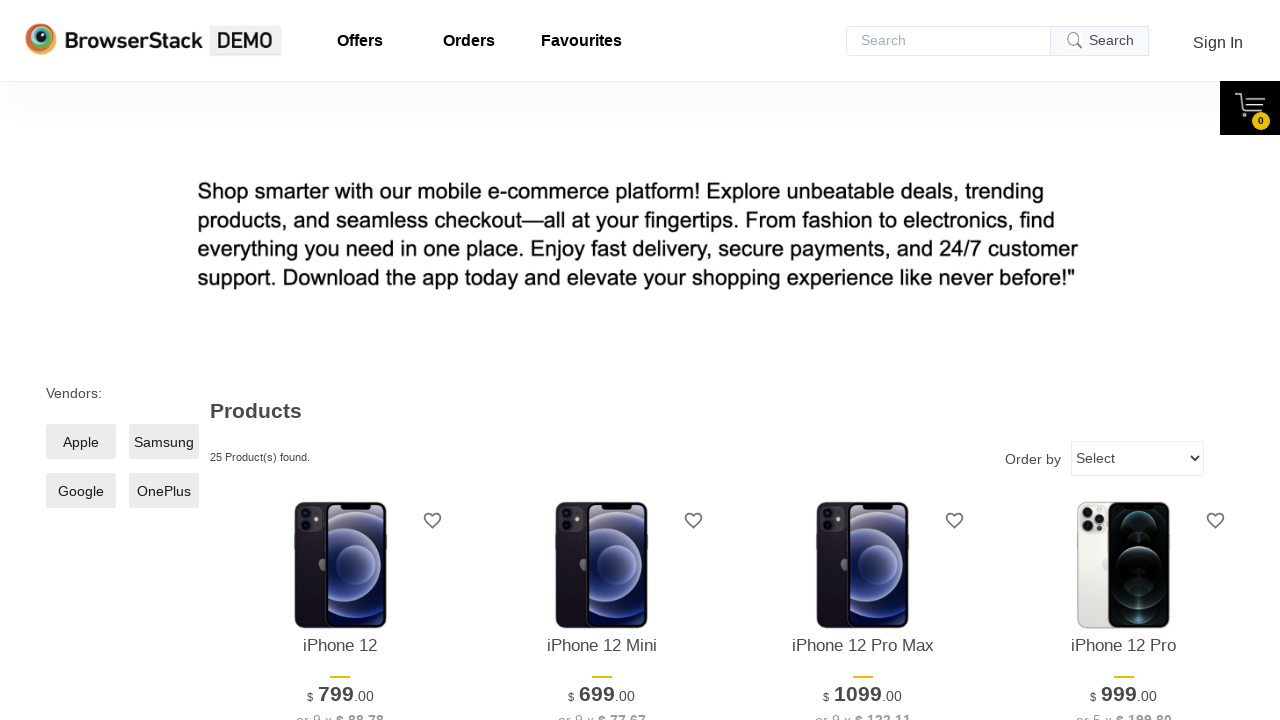

Clicked 'Add to cart' button for iPhone 12 at (340, 361) on xpath=//*[@id="1"]/div[4]
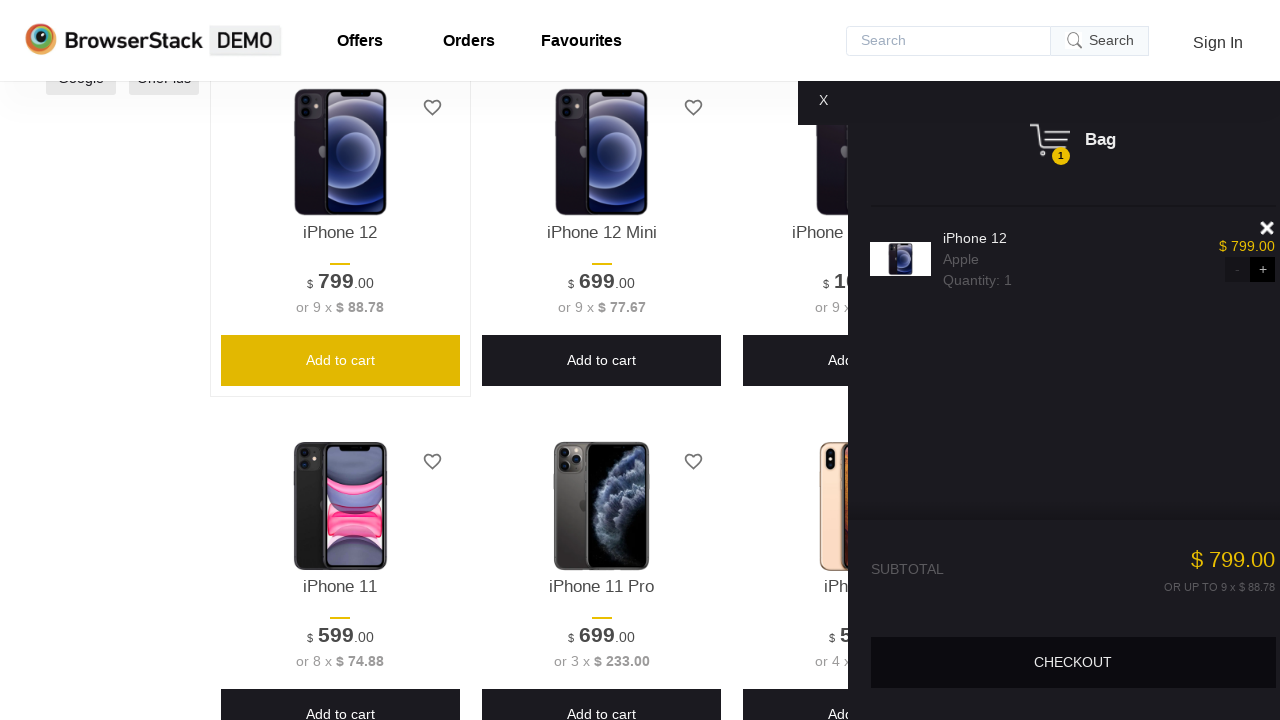

Cart pane became visible
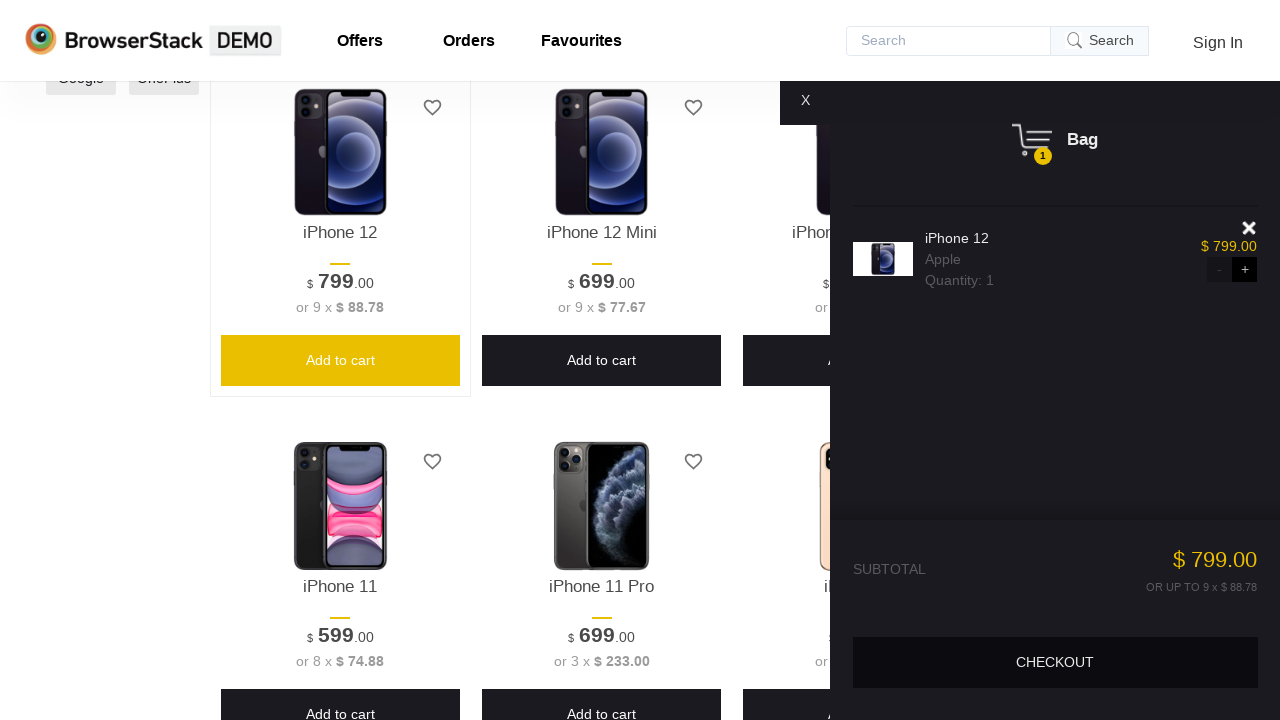

Located product in cart pane
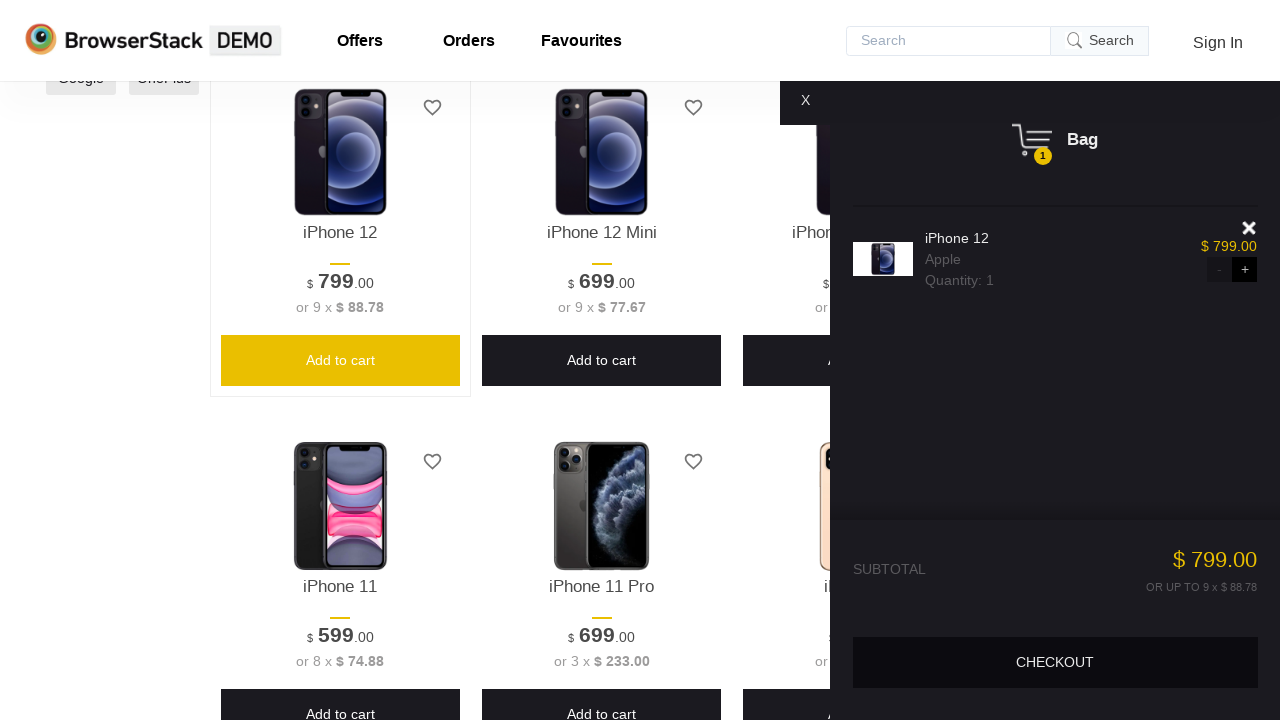

Retrieved product name from cart: iPhone 12
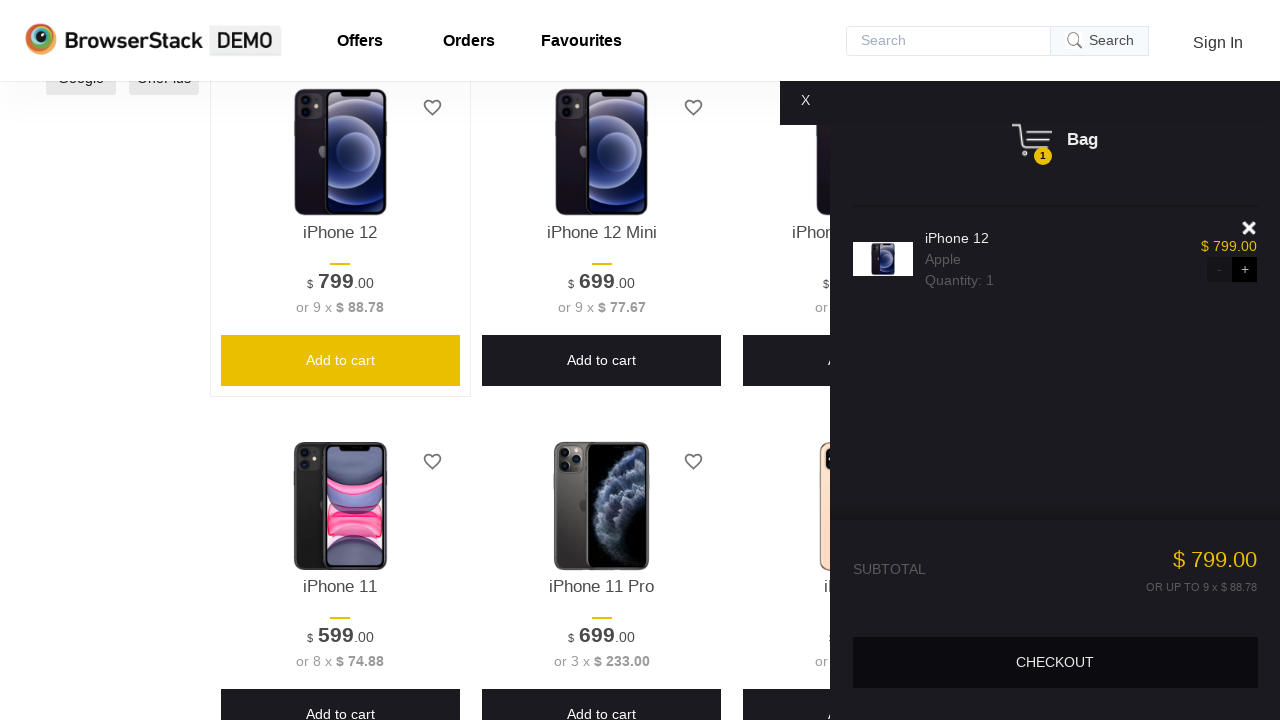

Verified iPhone 12 was successfully added to cart - assertion passed
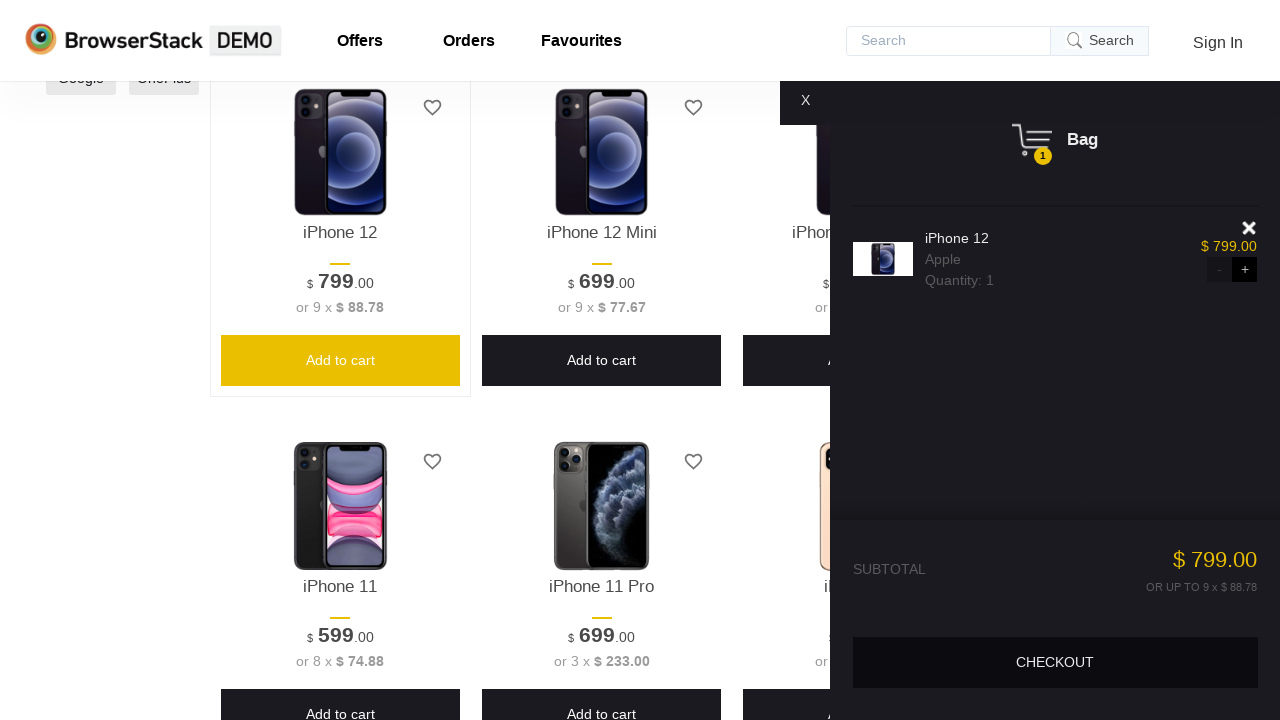

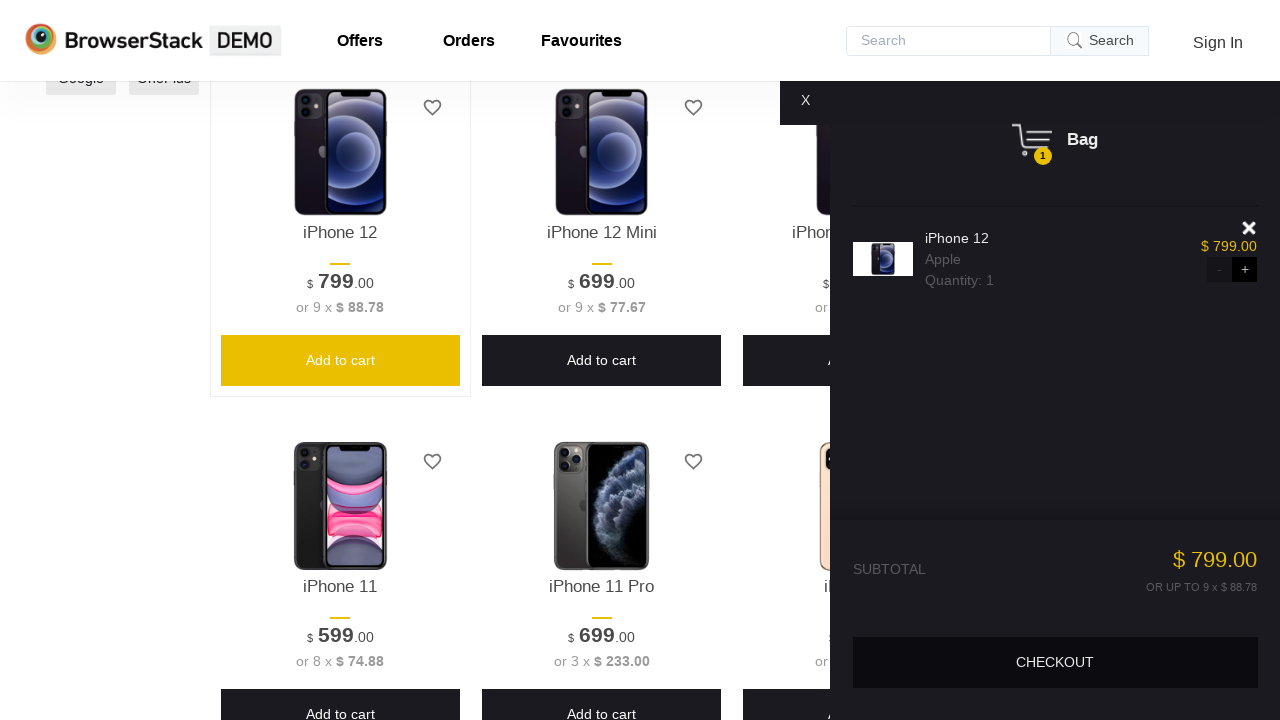